Tests a registration form by navigating to a register page, filling in user details (username, email, gender, hobbies, interests, country, date of birth), uploading a profile picture, setting a rating, interacting with hover elements, clicking star rating, and submitting the form.

Starting URL: https://material.playwrightvn.com/

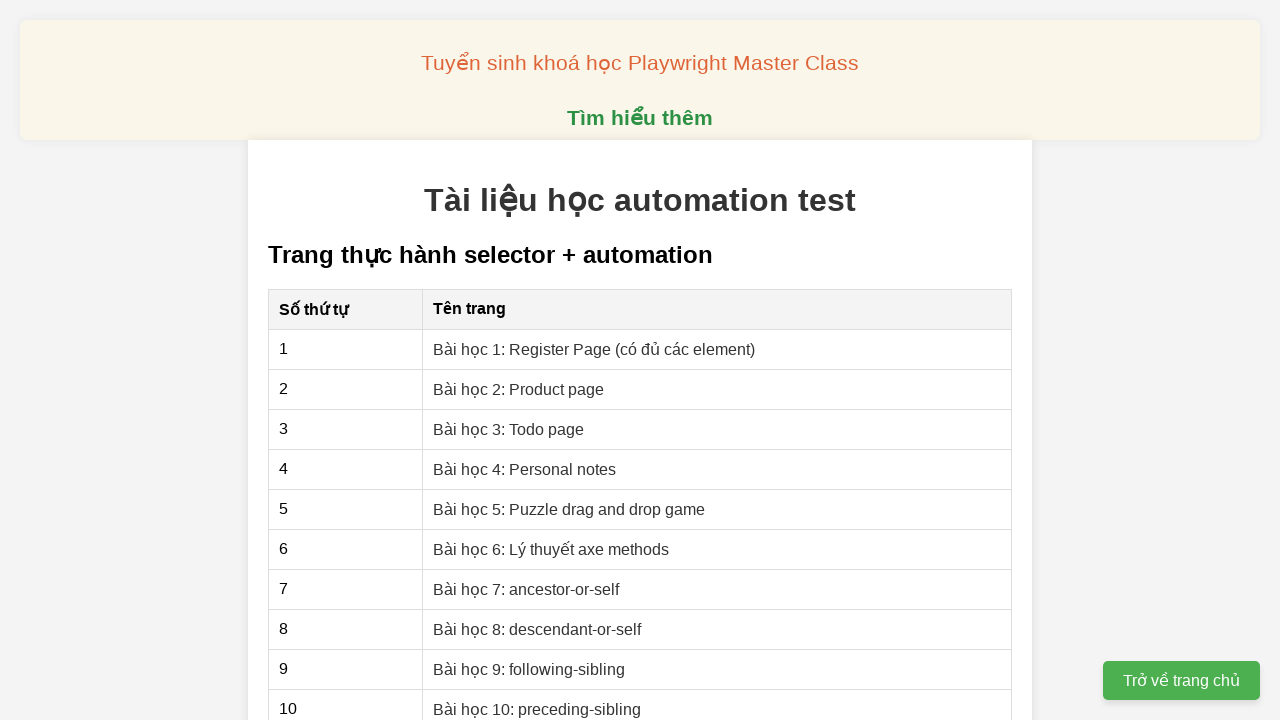

Clicked on Register Page link at (594, 349) on xpath=//a[contains(text(), "Bài học 1: Register Page")]
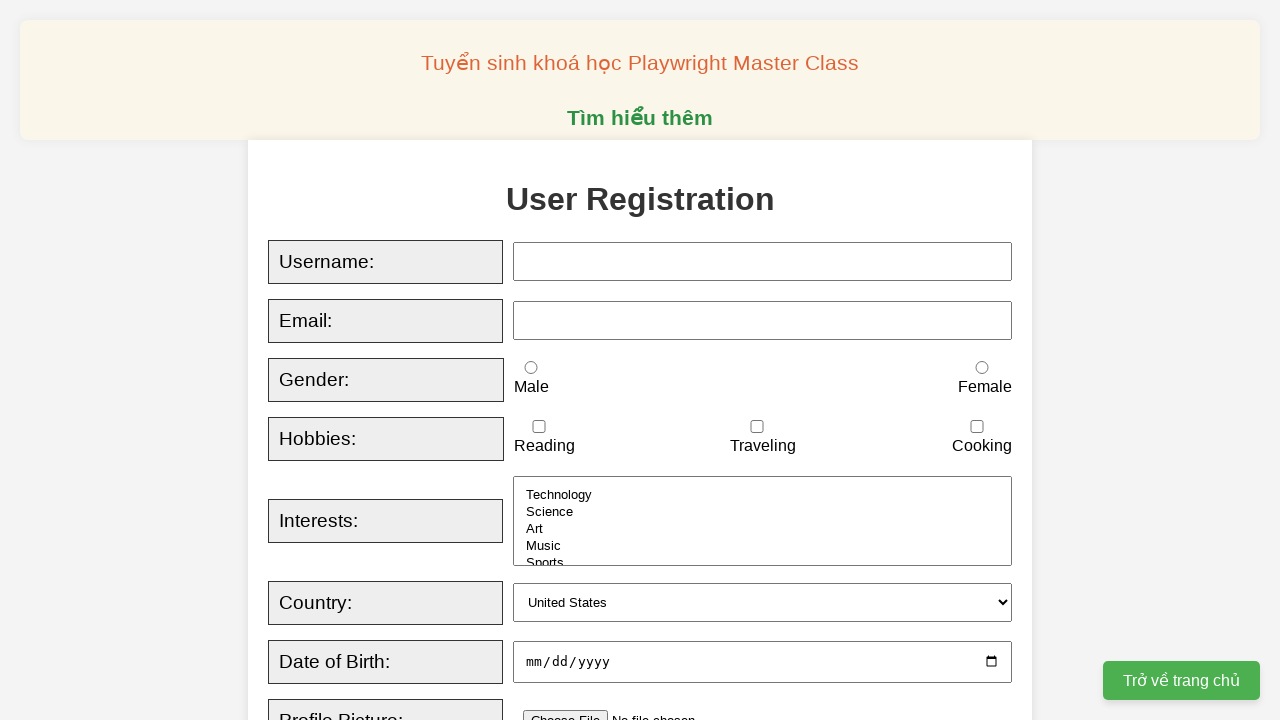

Filled username field with 'TestUser2024' on xpath=//input[@id='username']
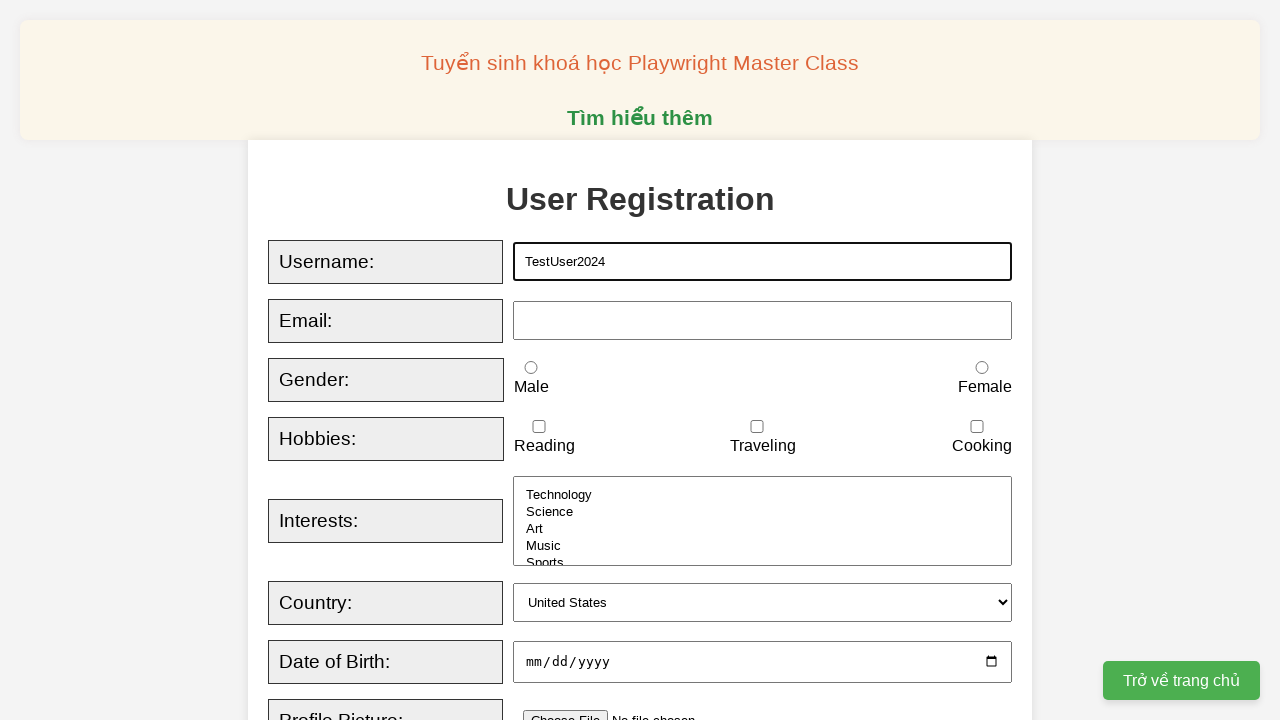

Filled email field with 'testuser2024@example.com' on xpath=//input[@id='email']
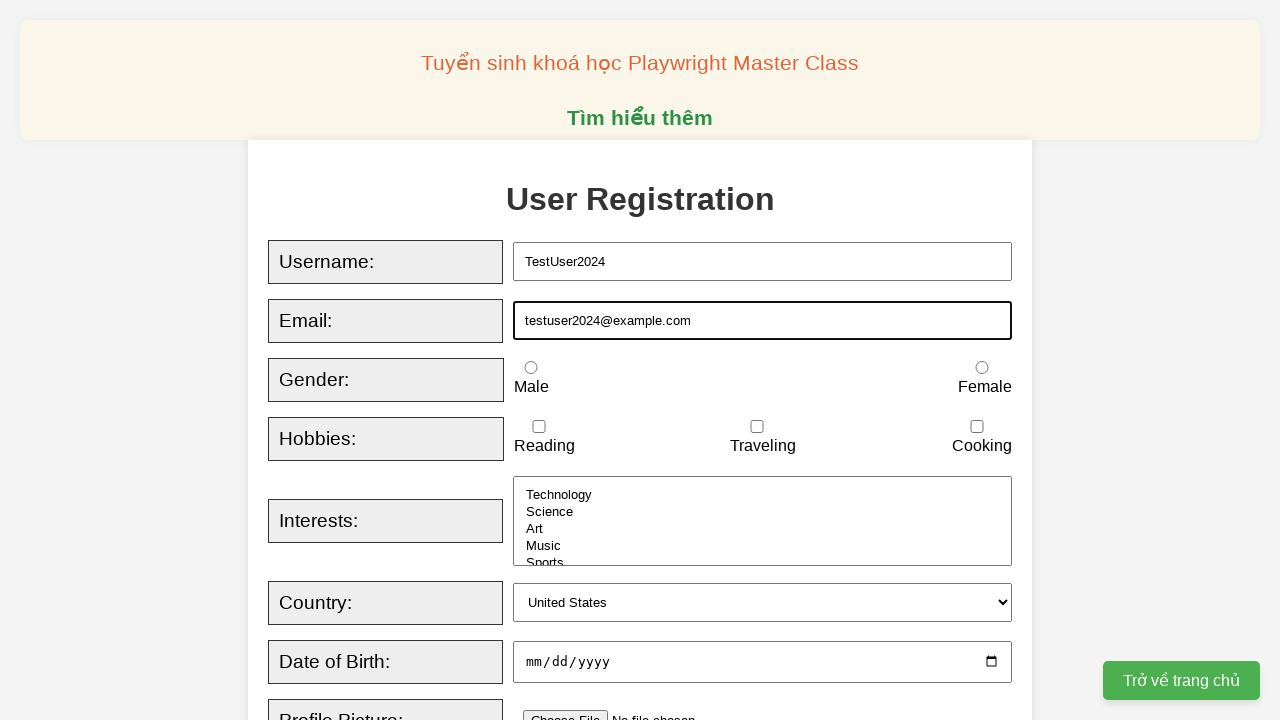

Checked gender radio button state
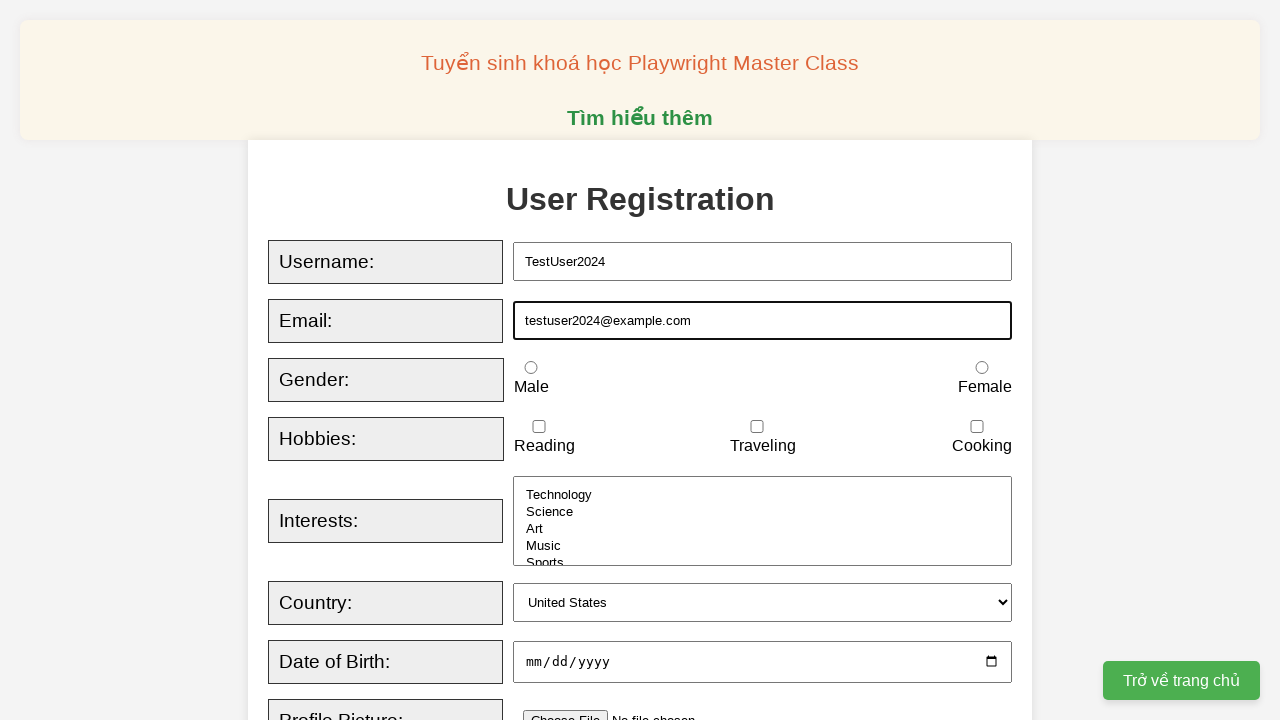

Selected male gender radio button at (531, 368) on xpath=//input[@type="radio" and @value="male"]
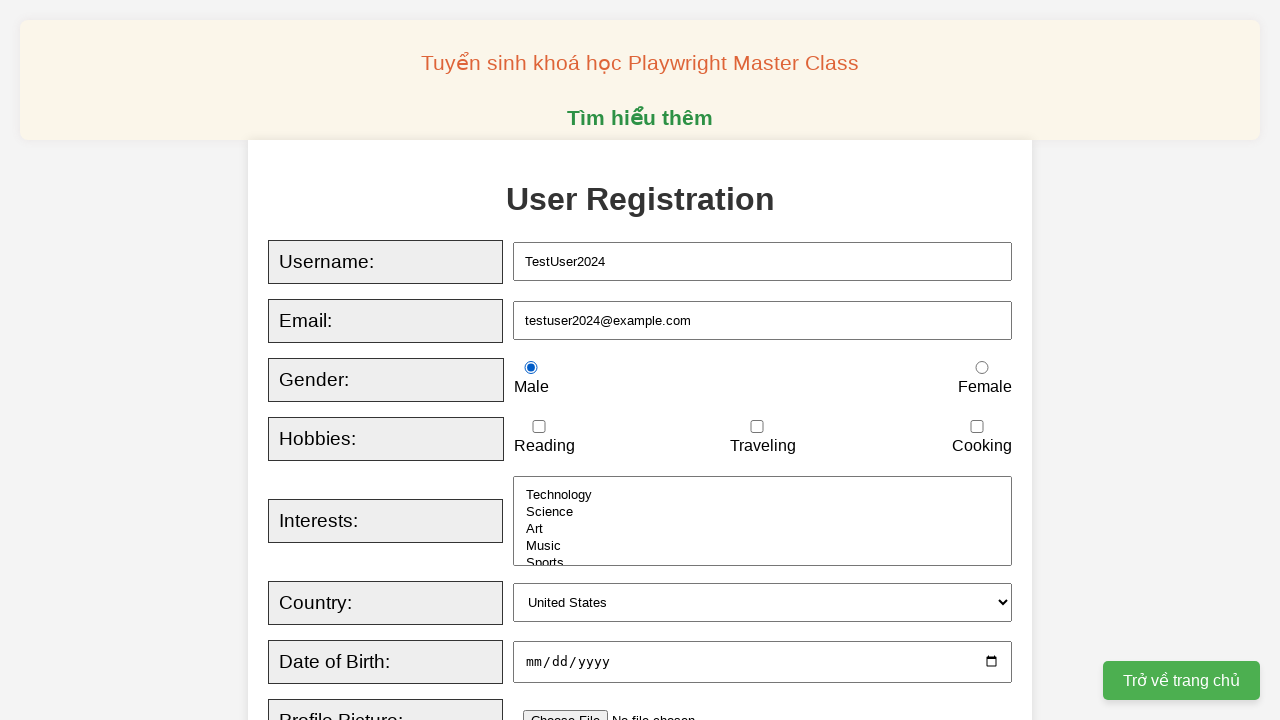

Checked reading hobby checkbox at (539, 427) on xpath=//input[@id='reading']
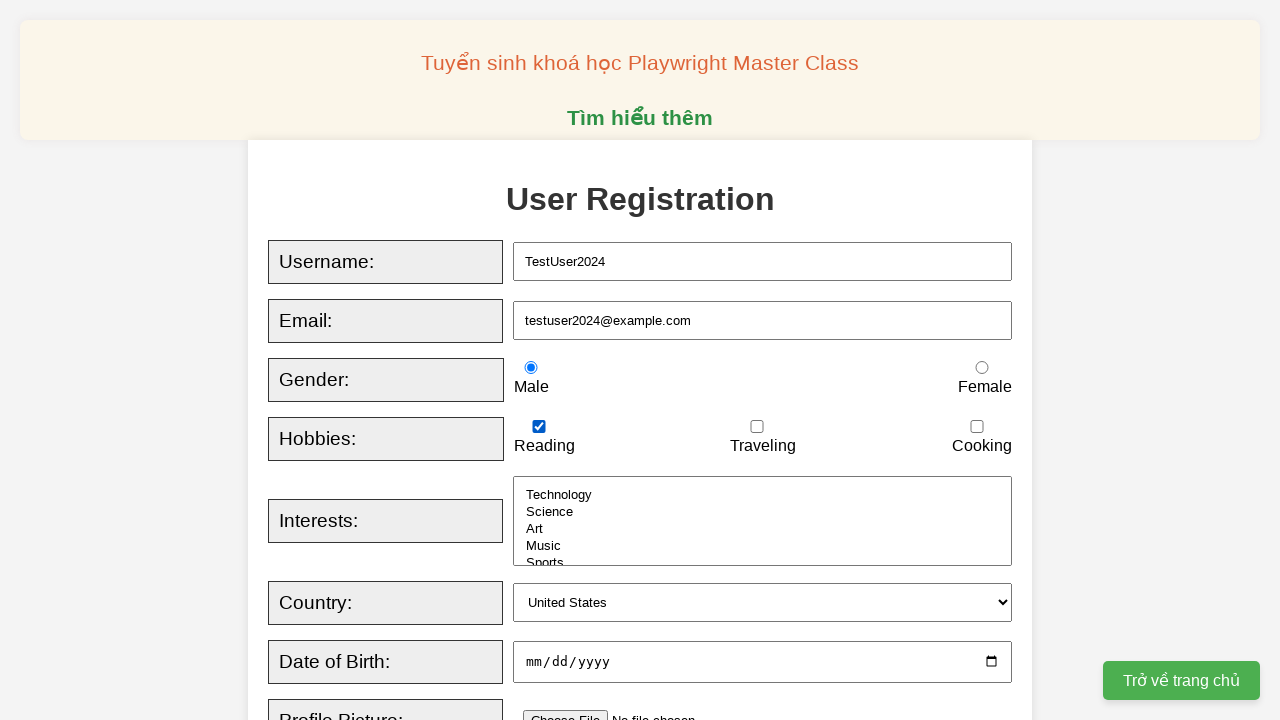

Clicked on interests dropdown at (763, 521) on xpath=//select[@id="interests"]
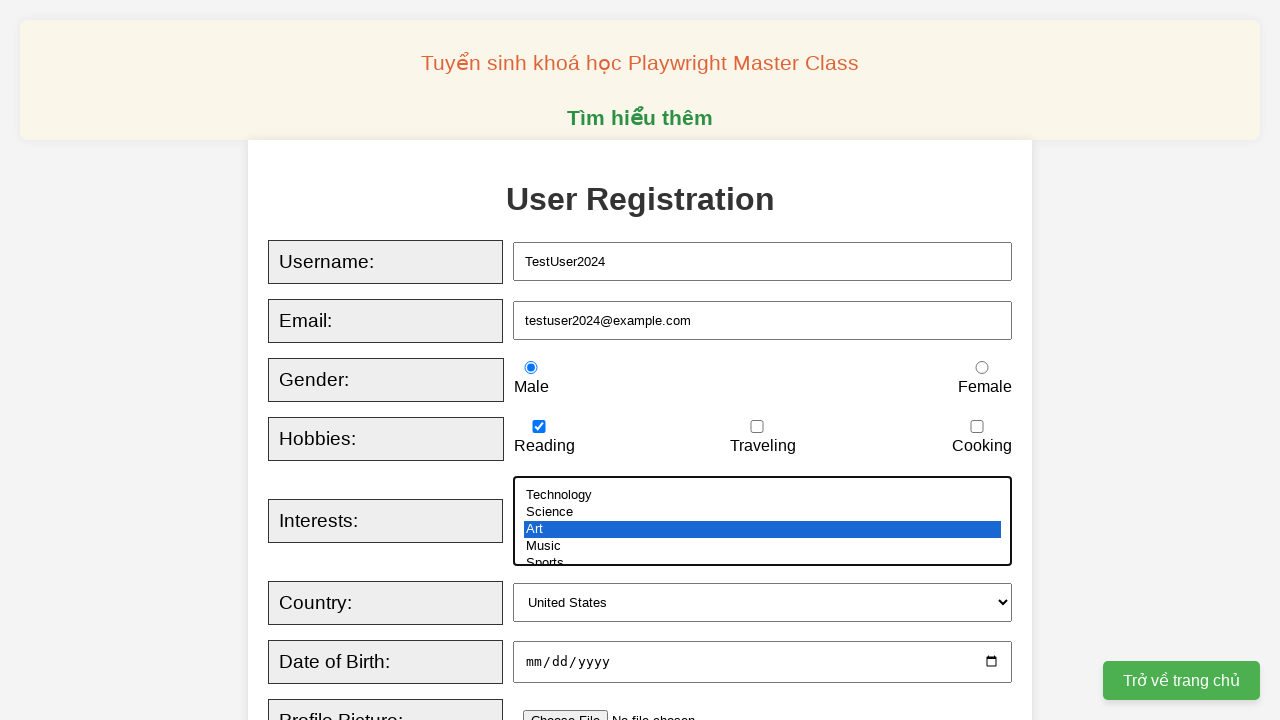

Selected technology option from interests dropdown at (763, 495) on xpath=//option[@value="technology"]
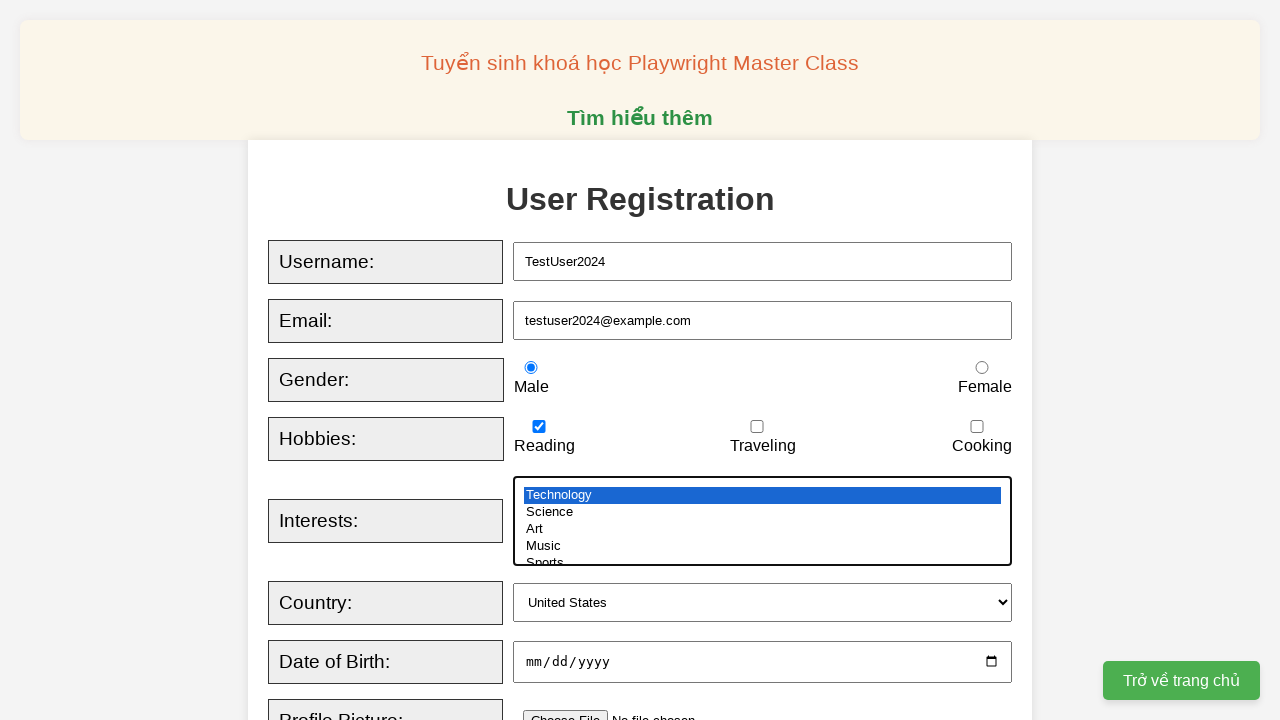

Clicked on country dropdown at (763, 603) on xpath=//select[@id="country"]
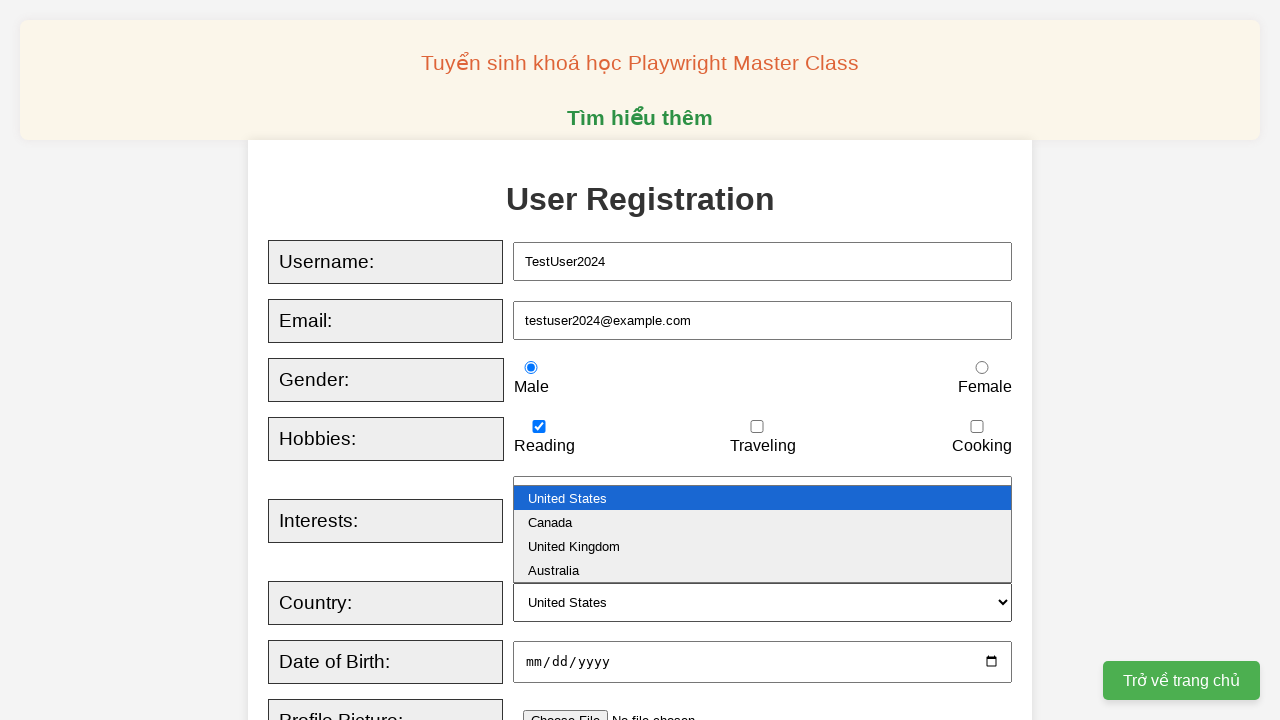

Selected Canada from country dropdown on xpath=//select[@id="country"]
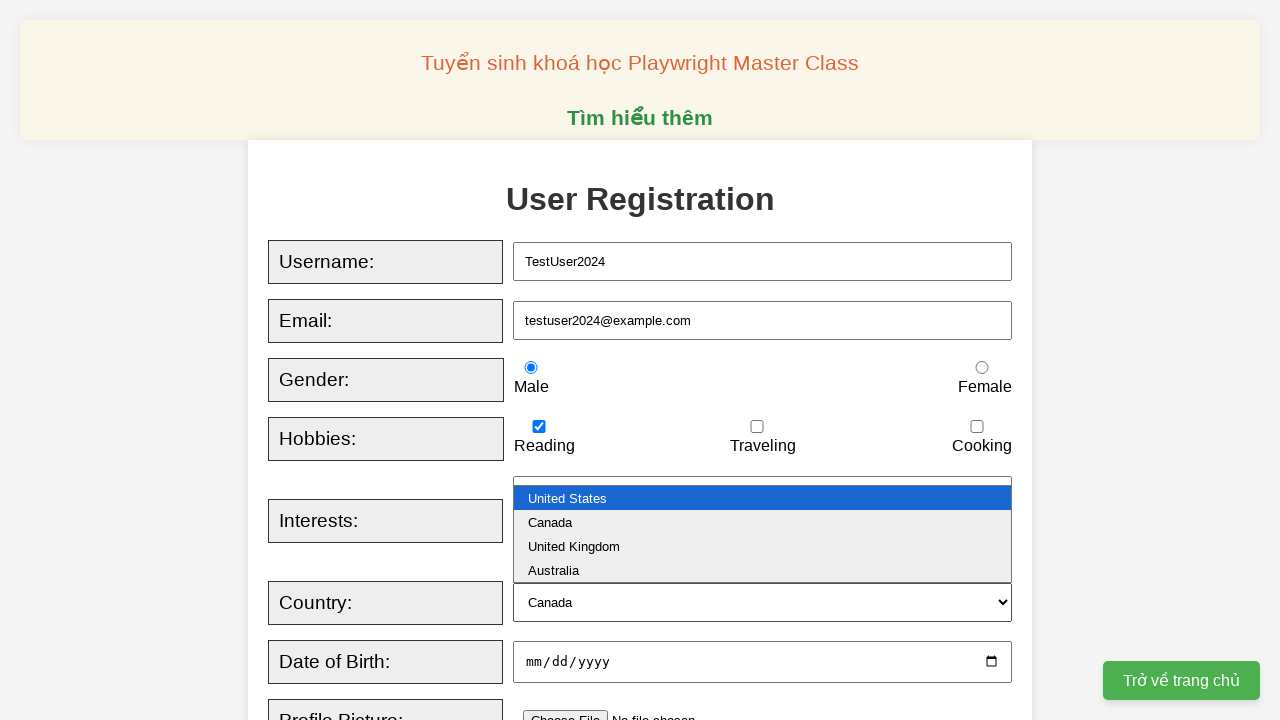

Clicked on date of birth input field at (763, 662) on xpath=//input[@id='dob']
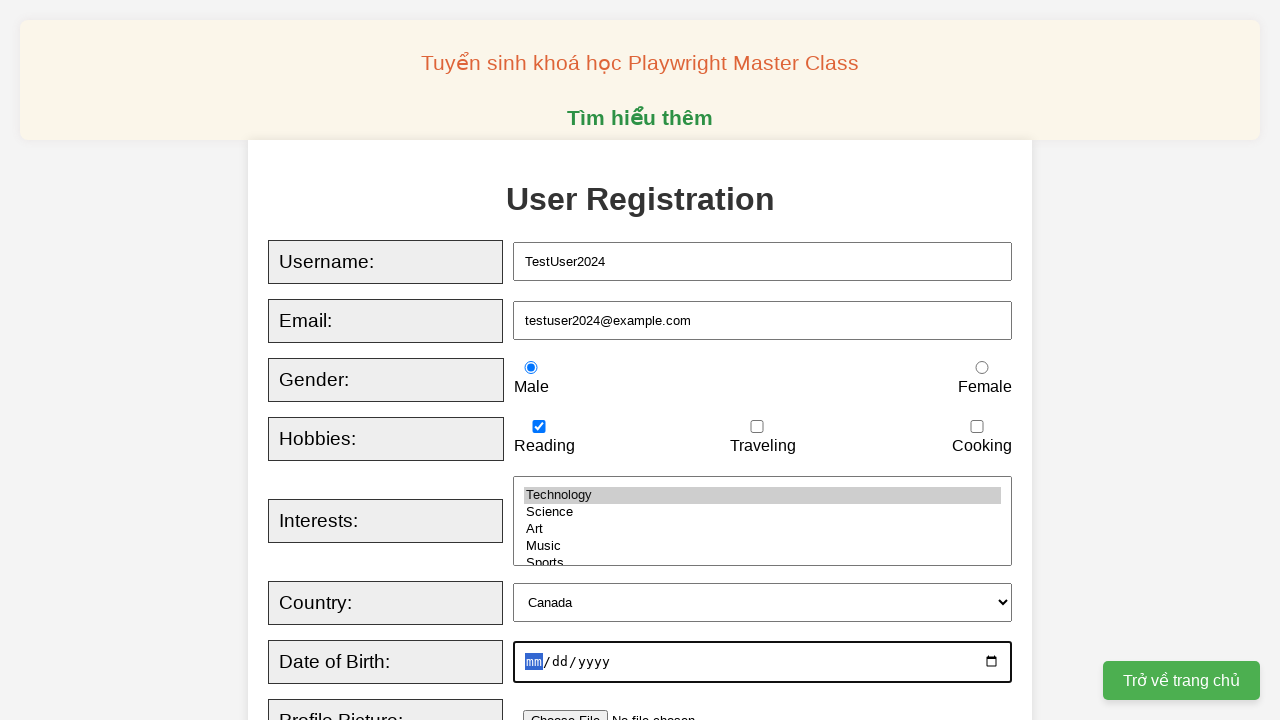

Cleared date of birth input field on xpath=//input[@id='dob']
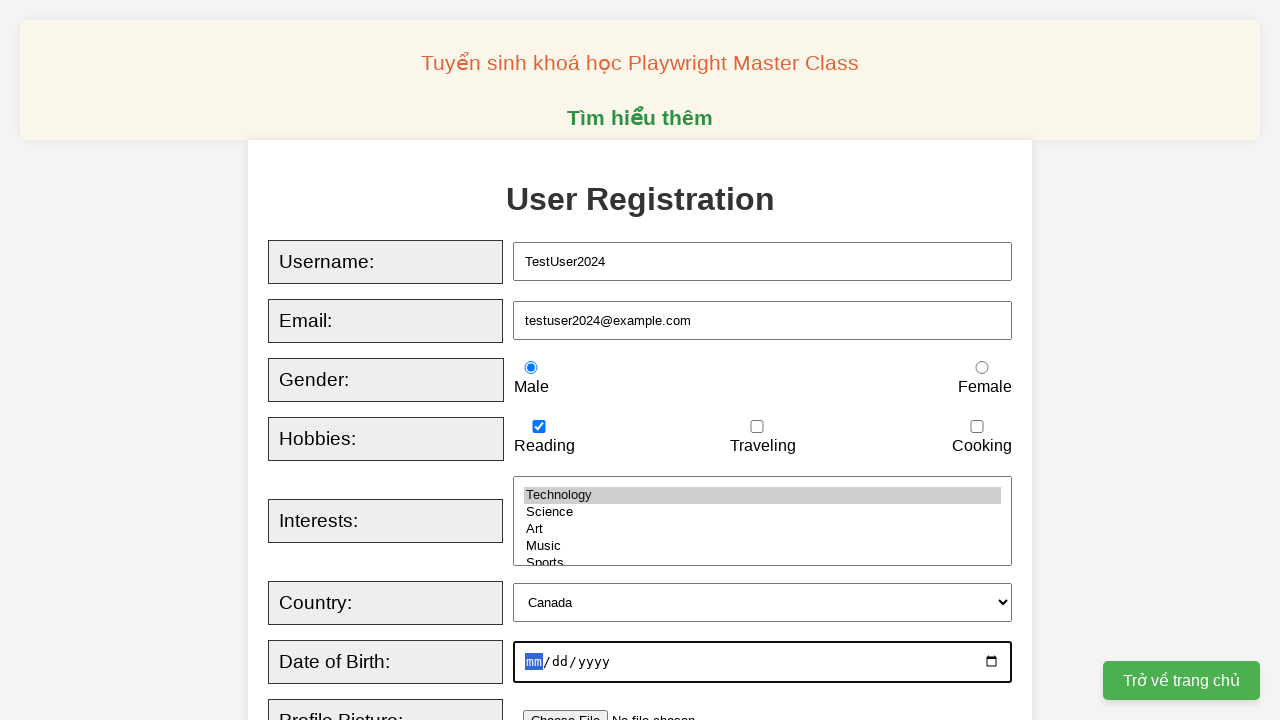

Filled date of birth with '1990-05-15' on xpath=//input[@id='dob']
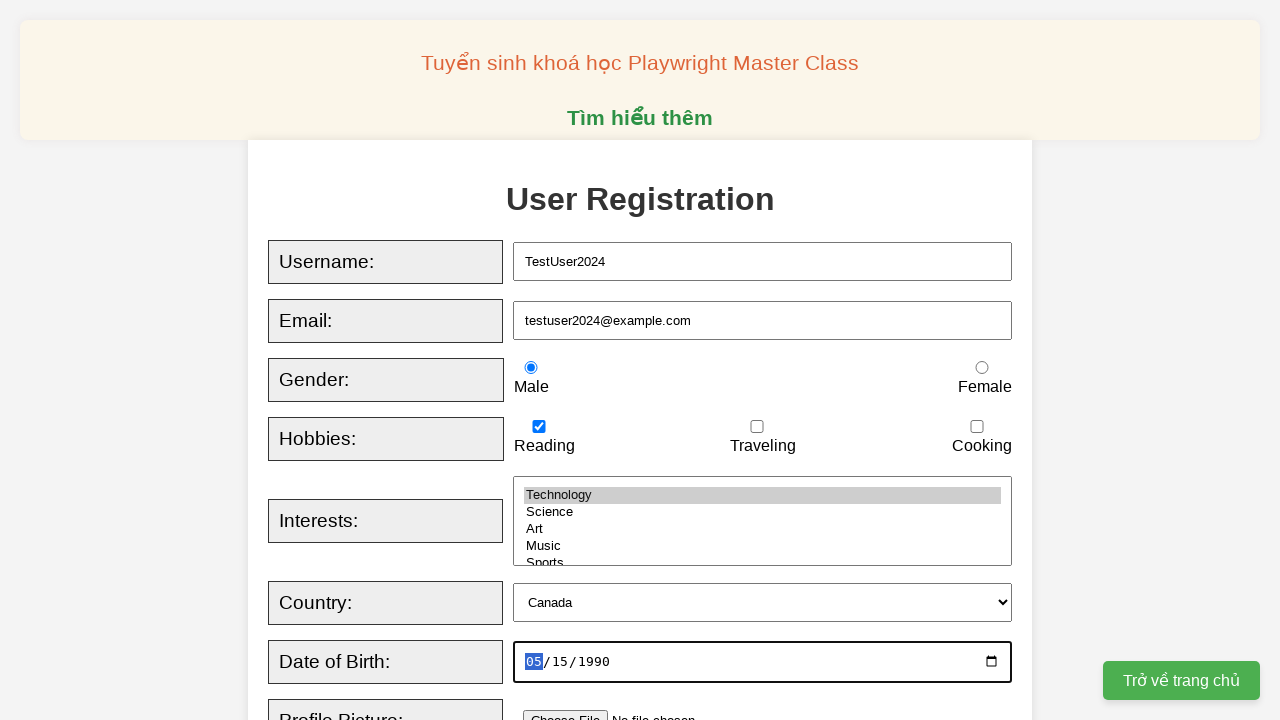

Filled rating field with value '8' on xpath=//input[@id='rating']
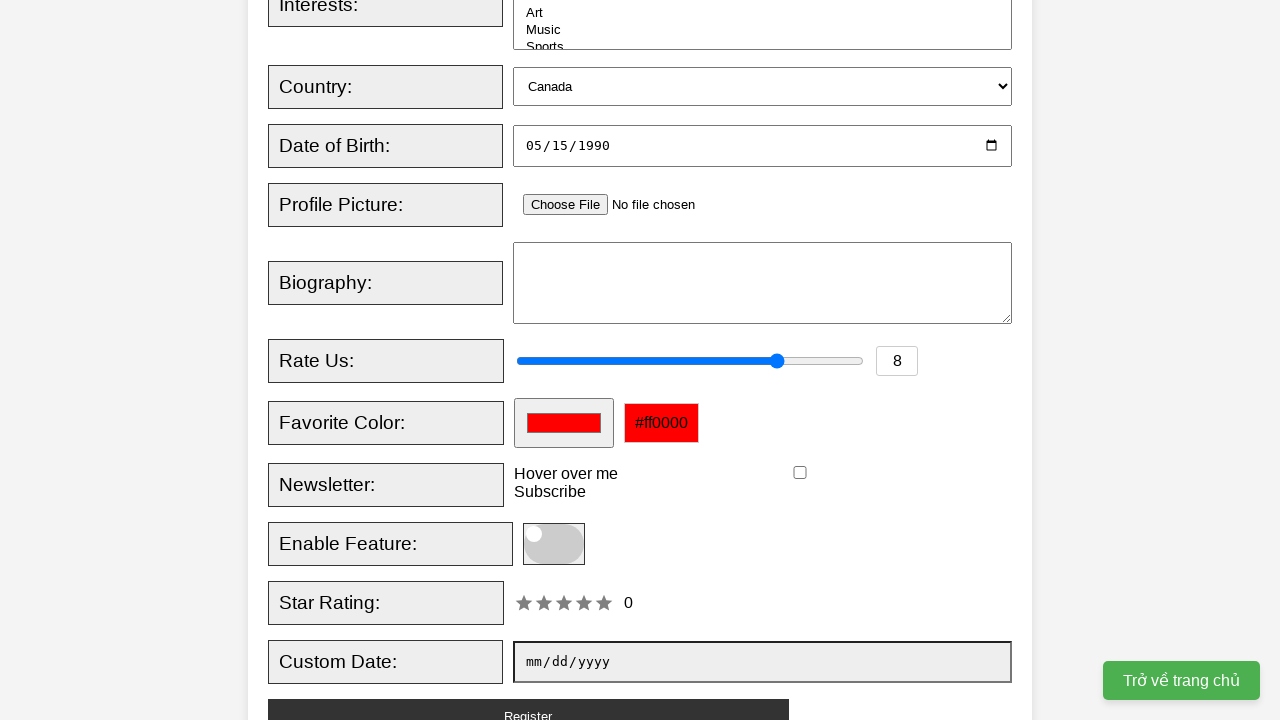

Hovered over newsletter element at (566, 474) on text=Hover over me
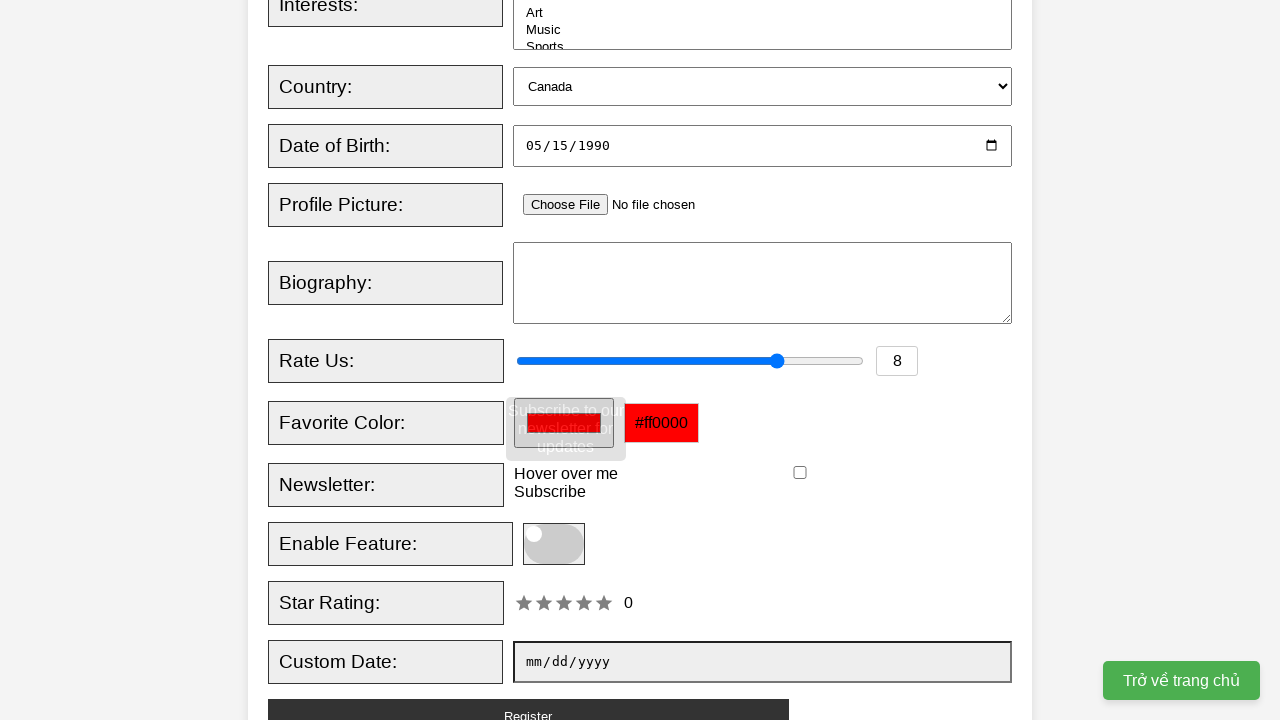

Clicked on star rating element at (564, 603) on xpath=//*[@id="starRating"]
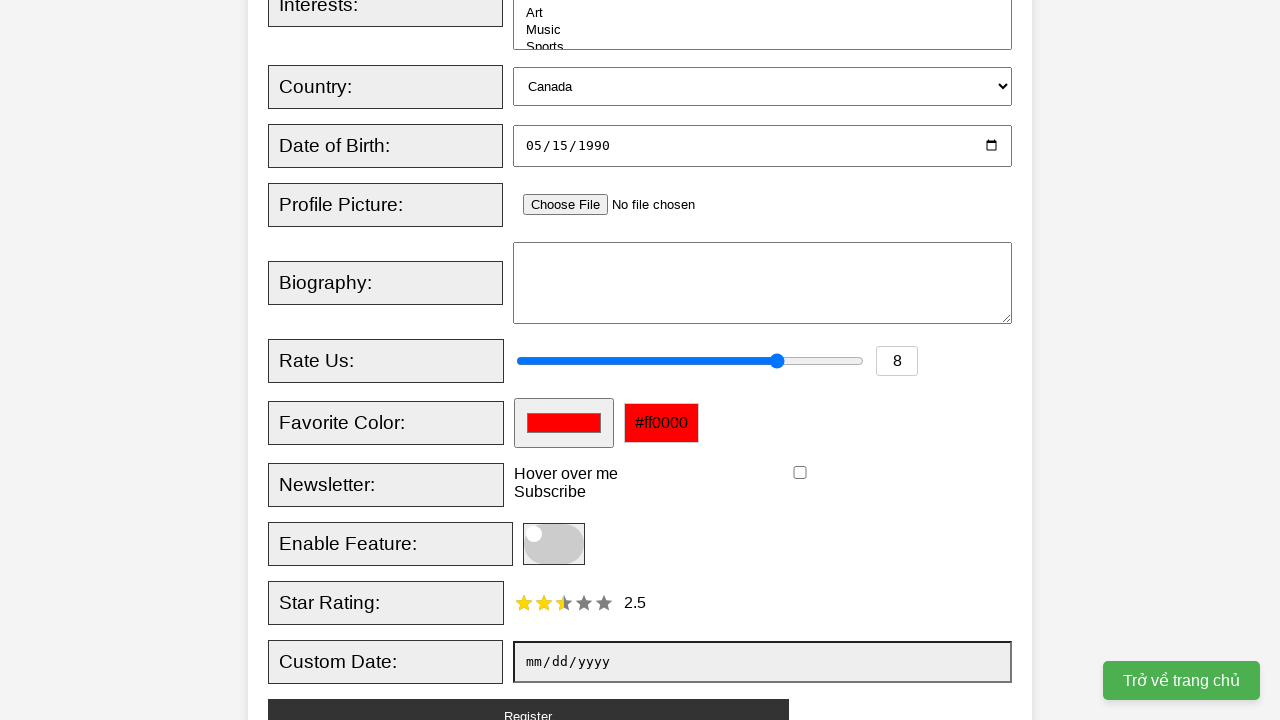

Clicked register button to submit the form at (528, 703) on xpath=//*[text()="Register"]
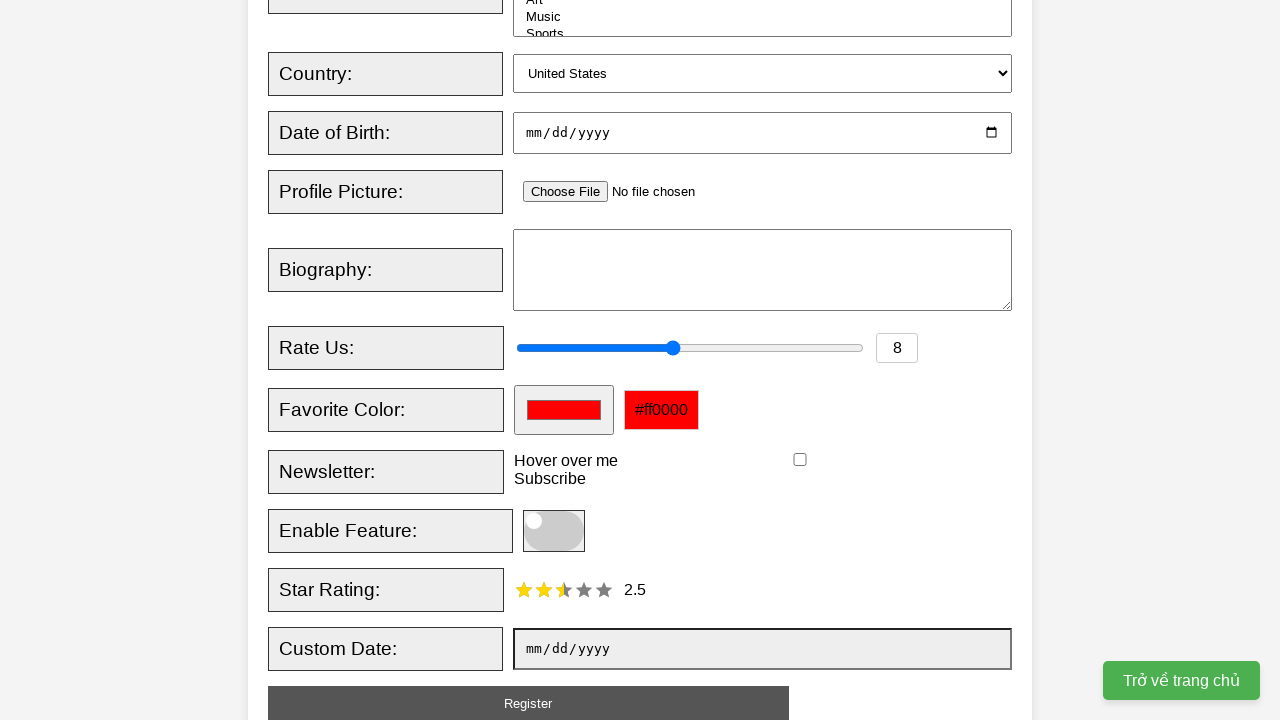

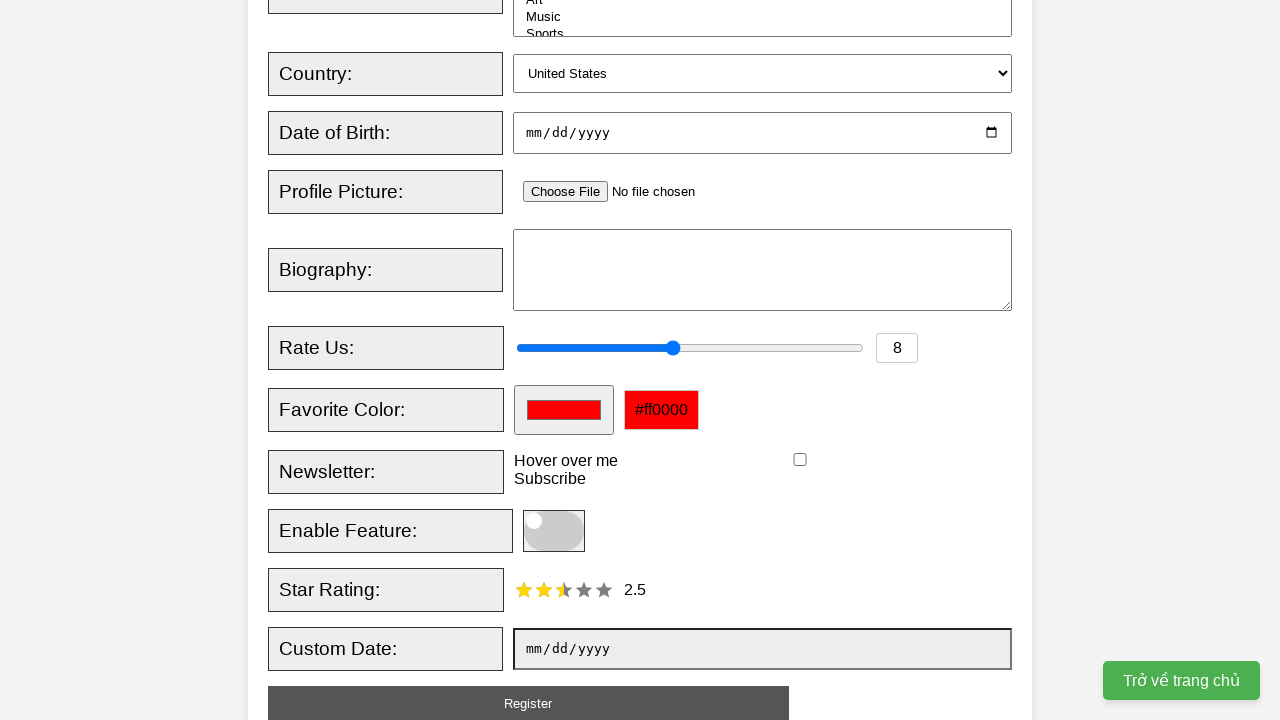